Navigates to FlashScore's Premier League 2014-2015 results page and verifies that the results event list is loaded and visible.

Starting URL: https://www.flashscore.com/football/england/premier-league-2014-2015/results/

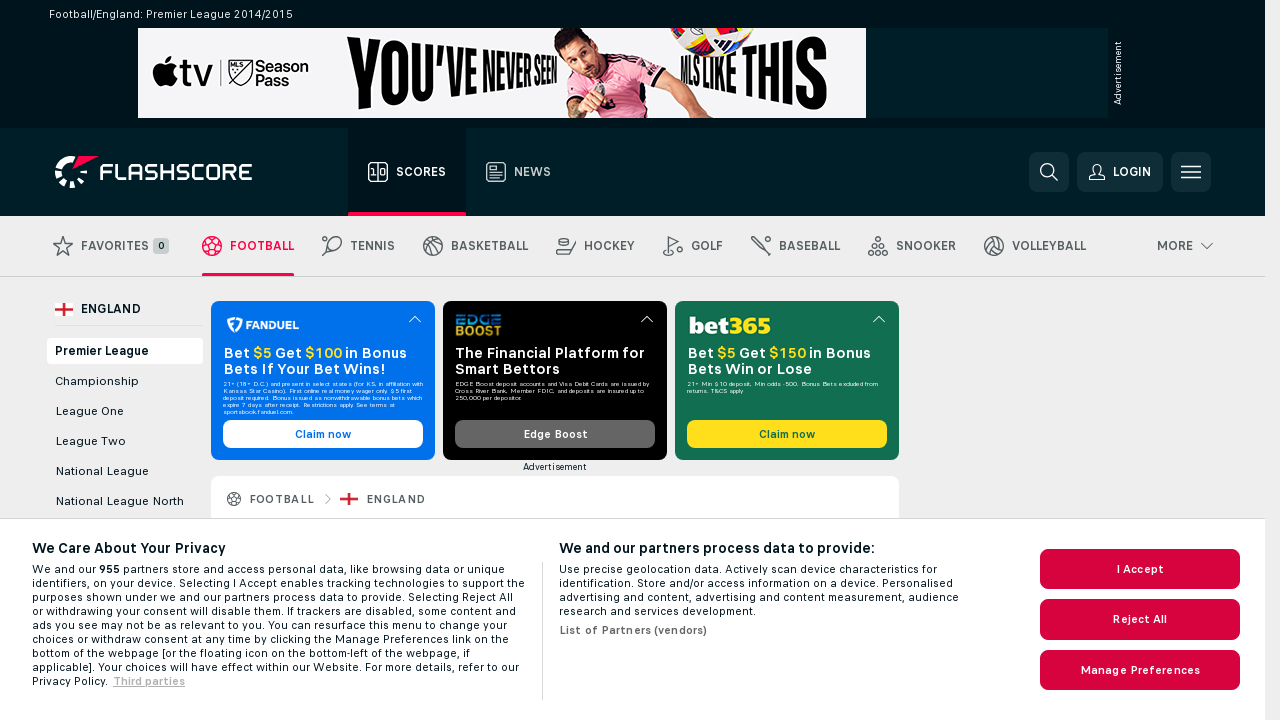

Navigated to FlashScore Premier League 2014-2015 results page
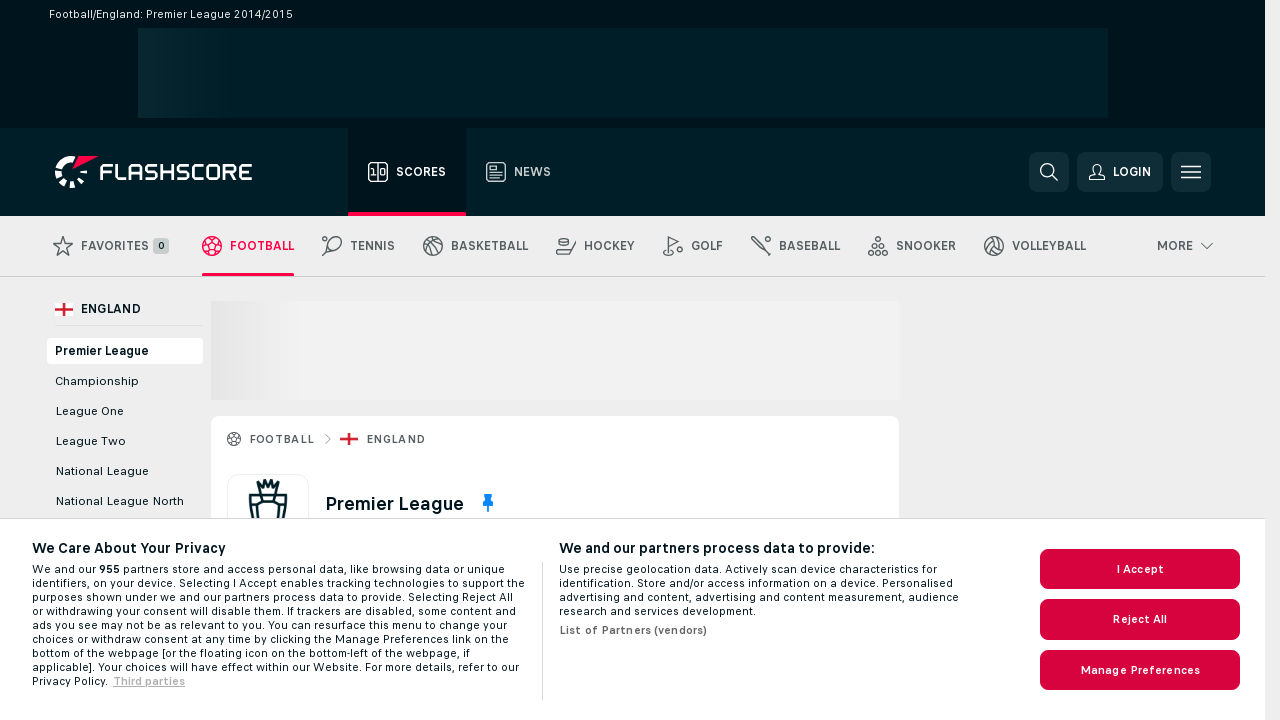

Results event list loaded and became visible
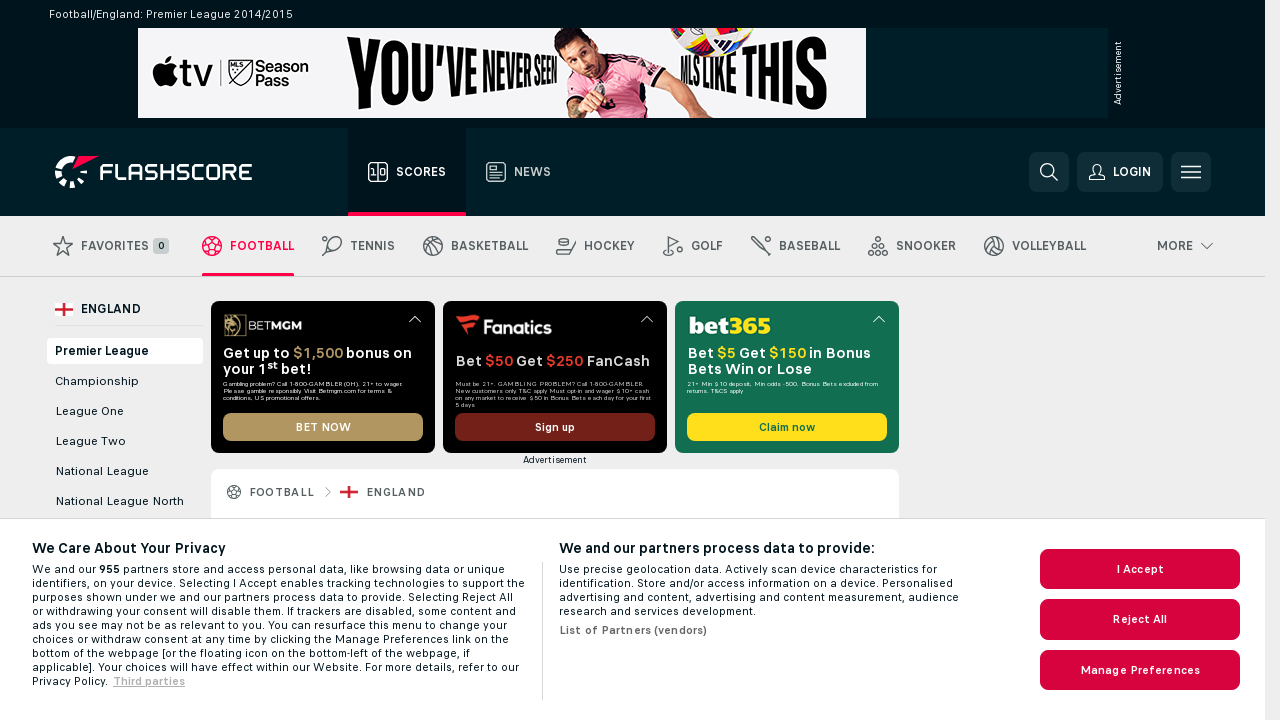

Verified that results event list is visible
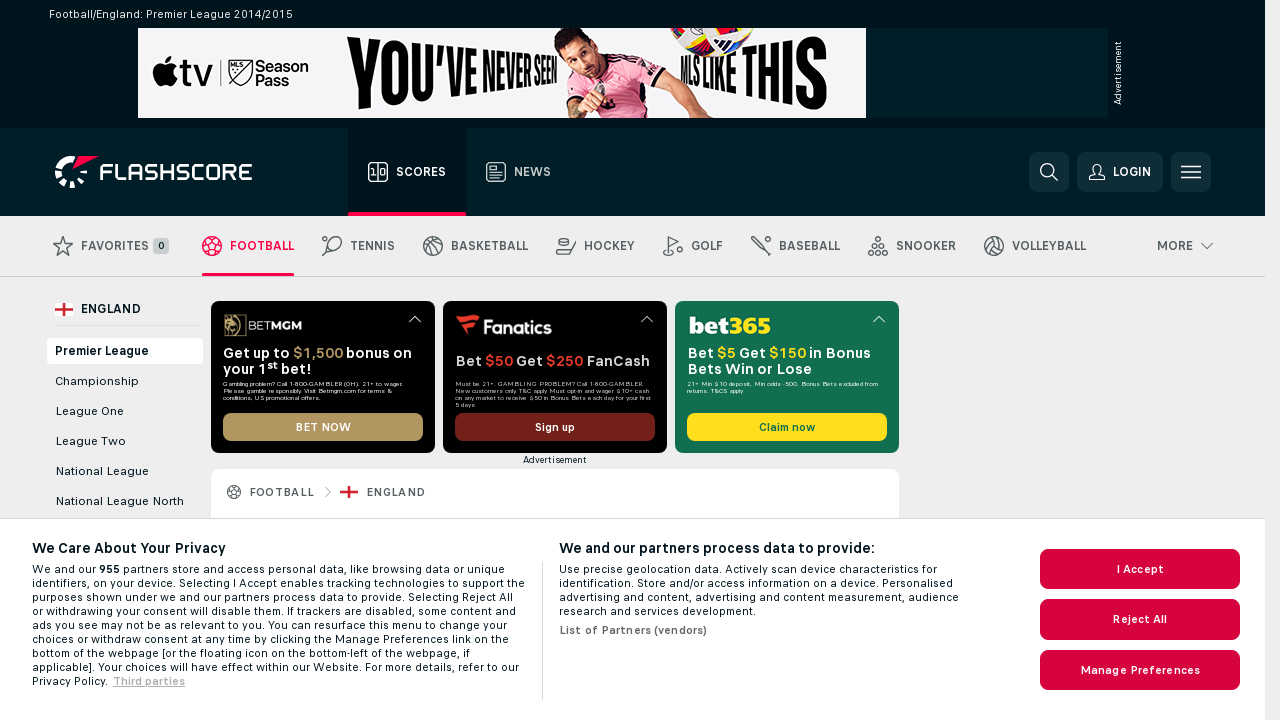

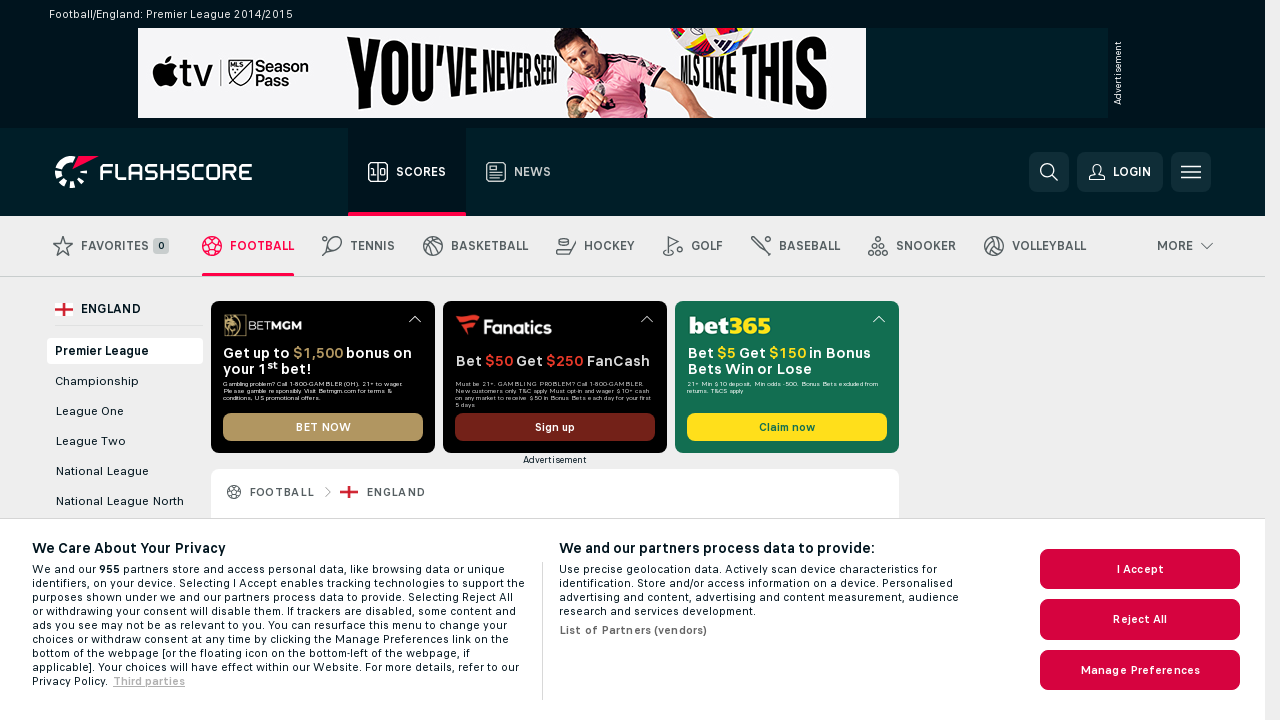